Tests tooltip functionality by hovering over a link and verifying the tooltip appears

Starting URL: https://demoqa.com/tool-tips

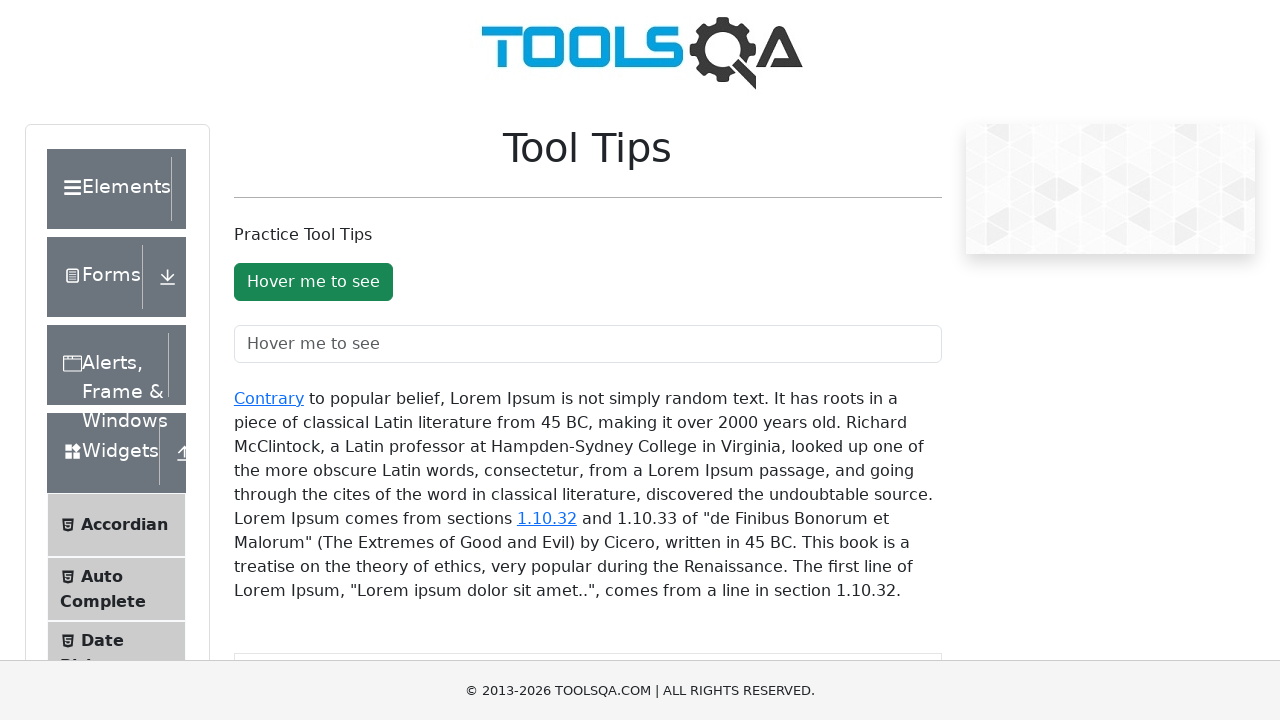

Hovered over the 'Contrary' link to trigger tooltip at (269, 398) on xpath=//a[text()='Contrary']
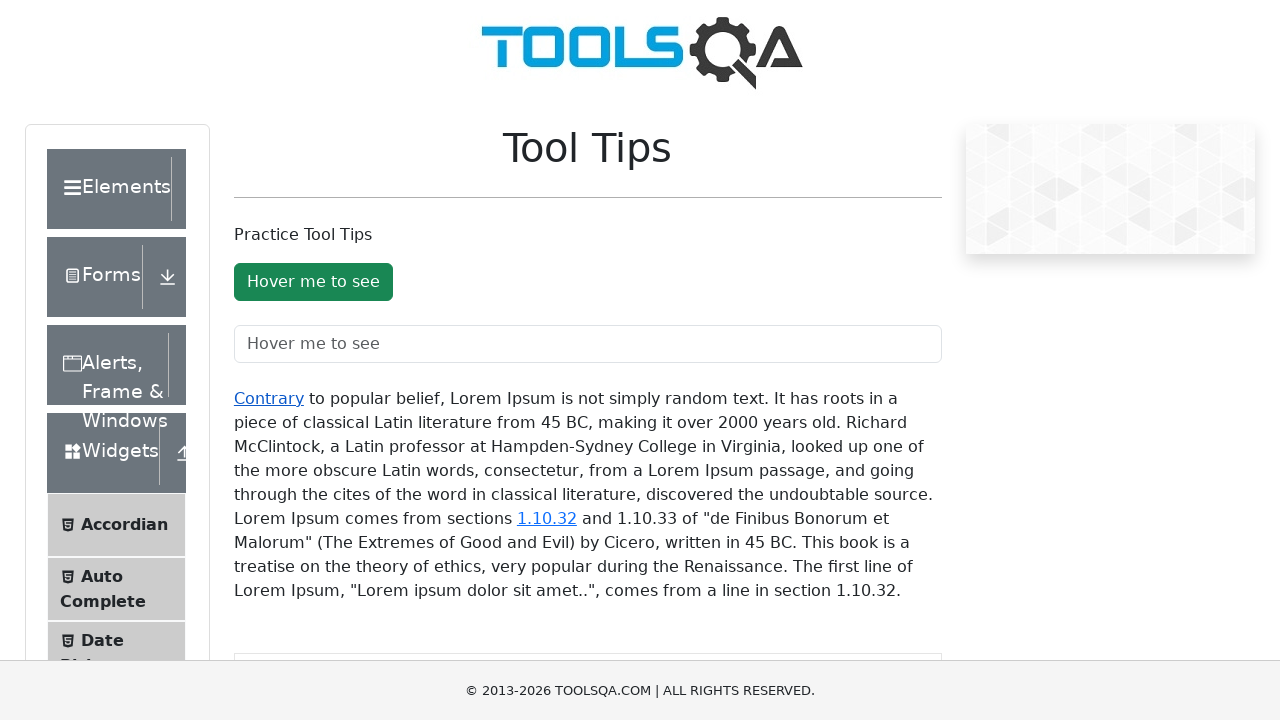

Tooltip appeared and was verified
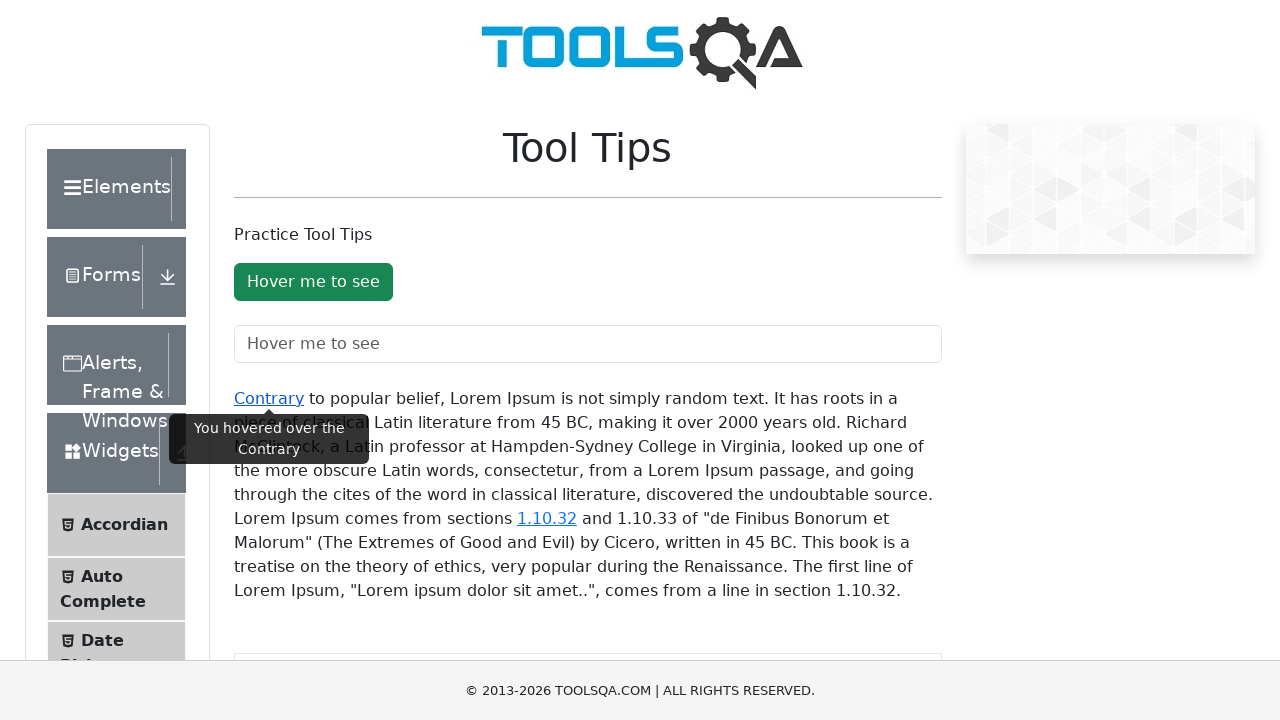

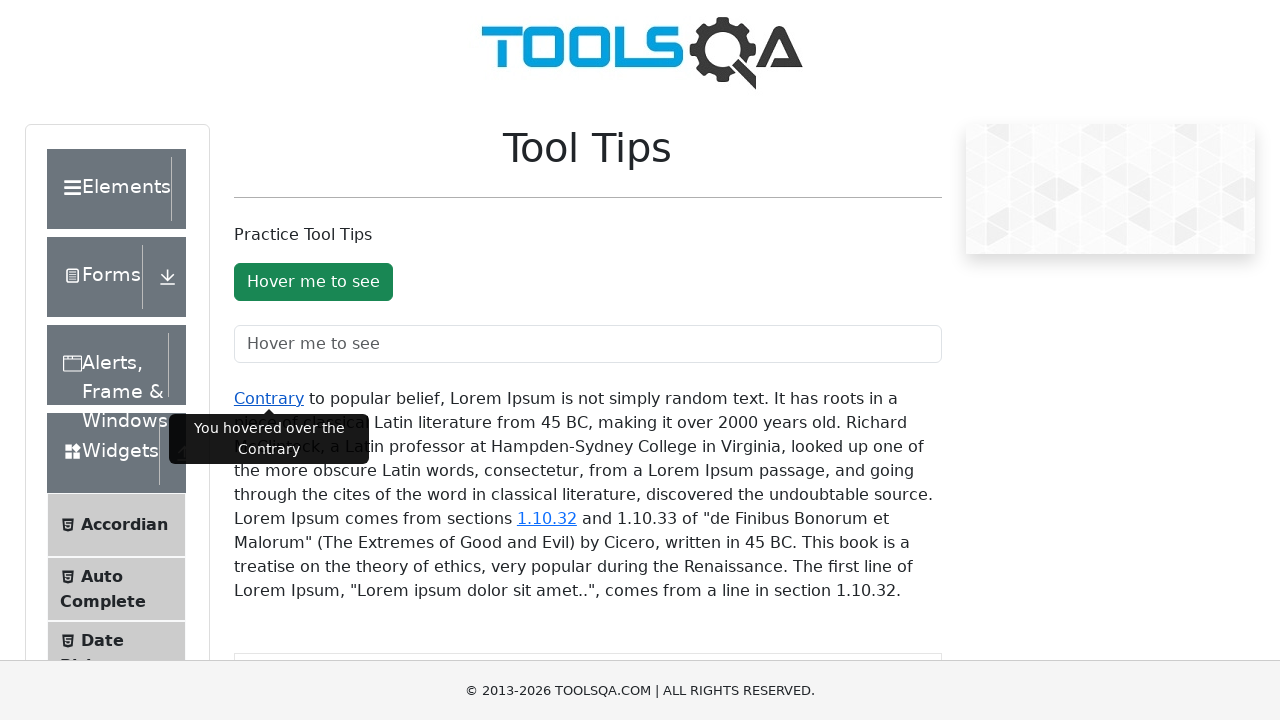